Tests filtering to display only active (incomplete) items

Starting URL: https://demo.playwright.dev/todomvc

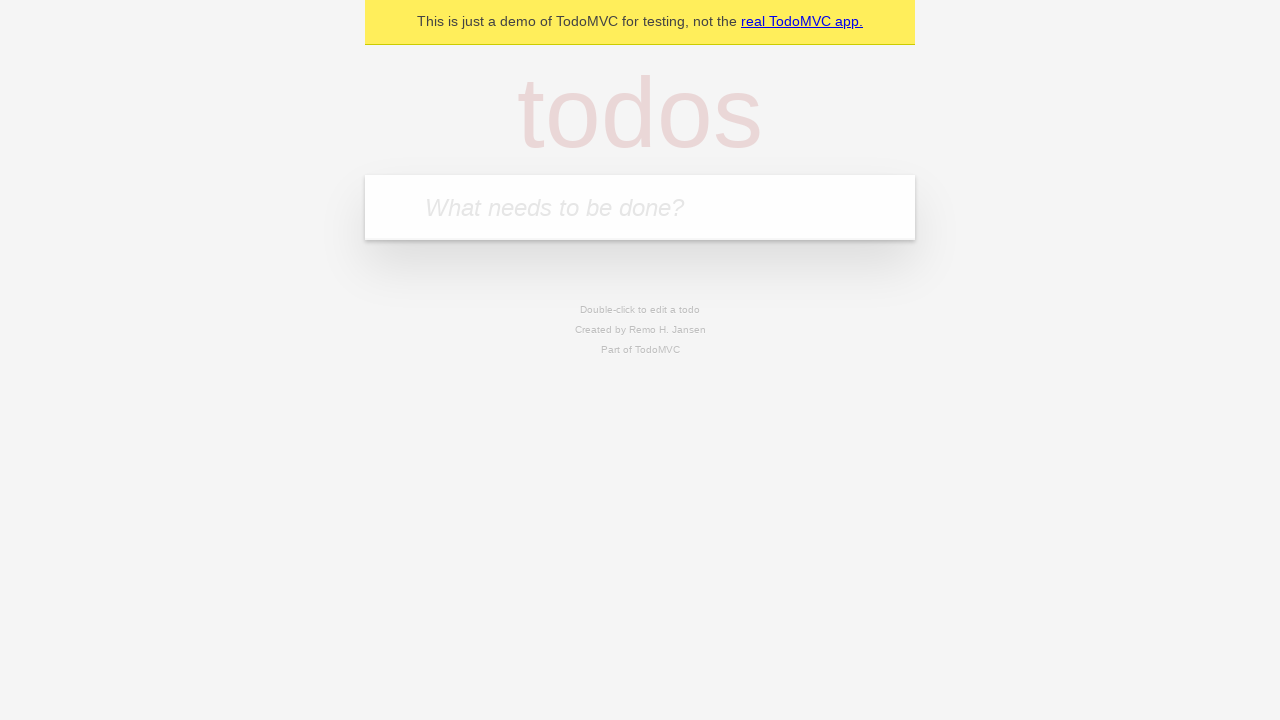

Filled input field with 'buy some cheese' on internal:attr=[placeholder="What needs to be done?"i]
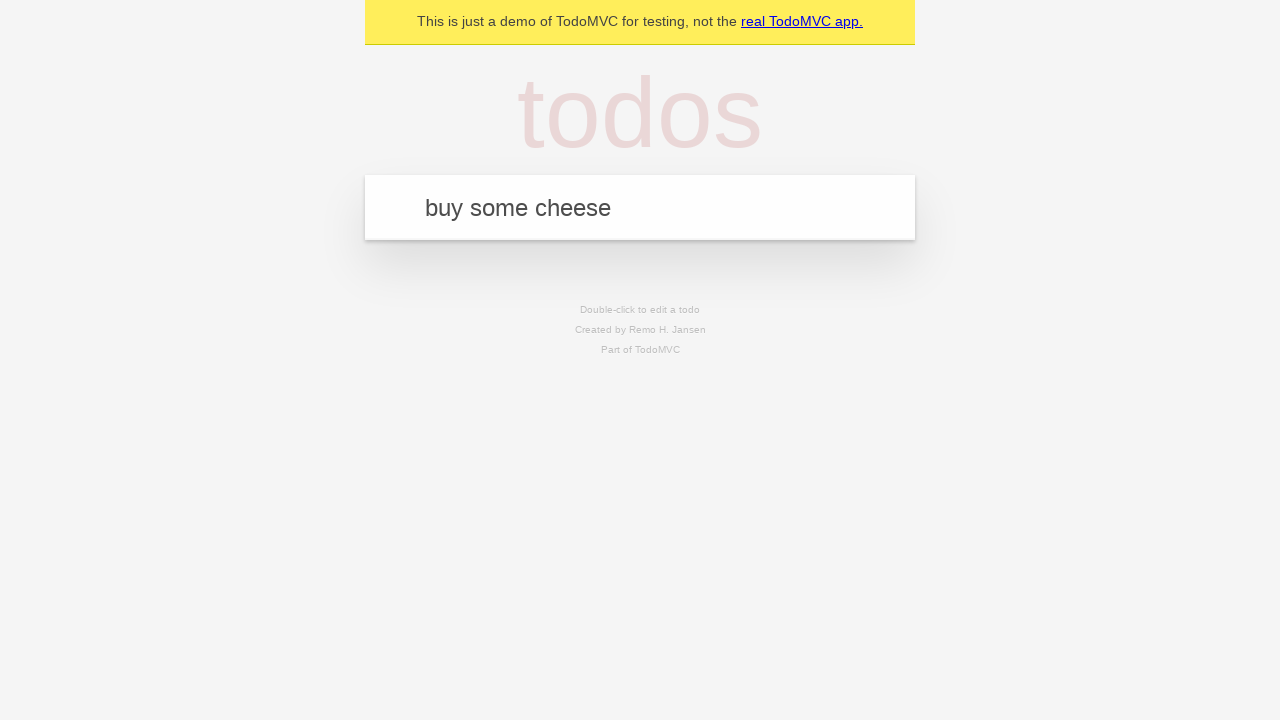

Pressed Enter to add first todo item on internal:attr=[placeholder="What needs to be done?"i]
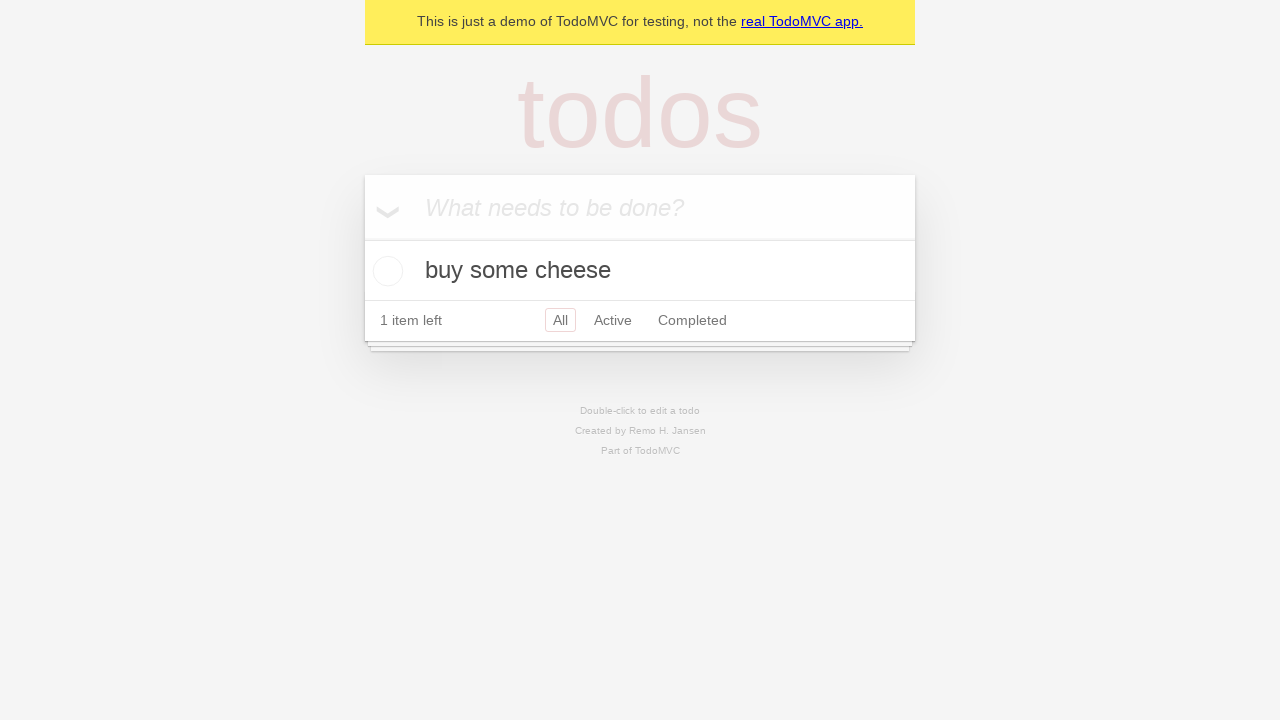

Filled input field with 'feed the cat' on internal:attr=[placeholder="What needs to be done?"i]
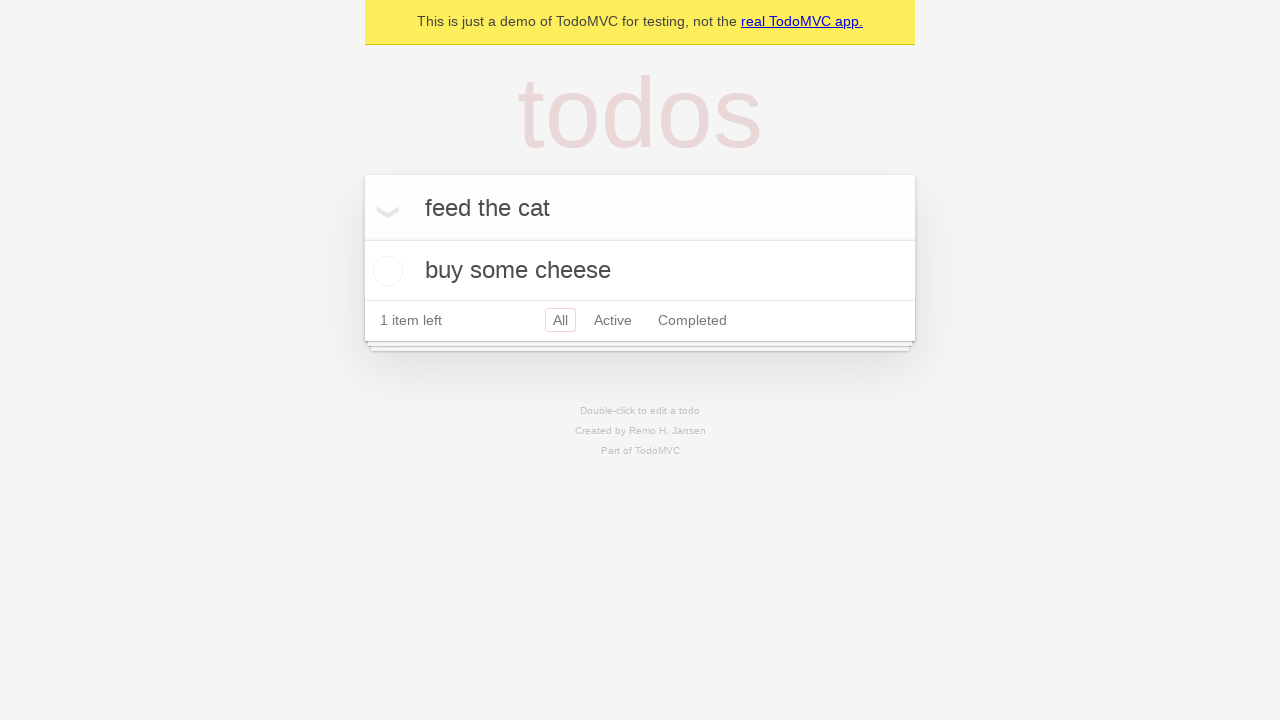

Pressed Enter to add second todo item on internal:attr=[placeholder="What needs to be done?"i]
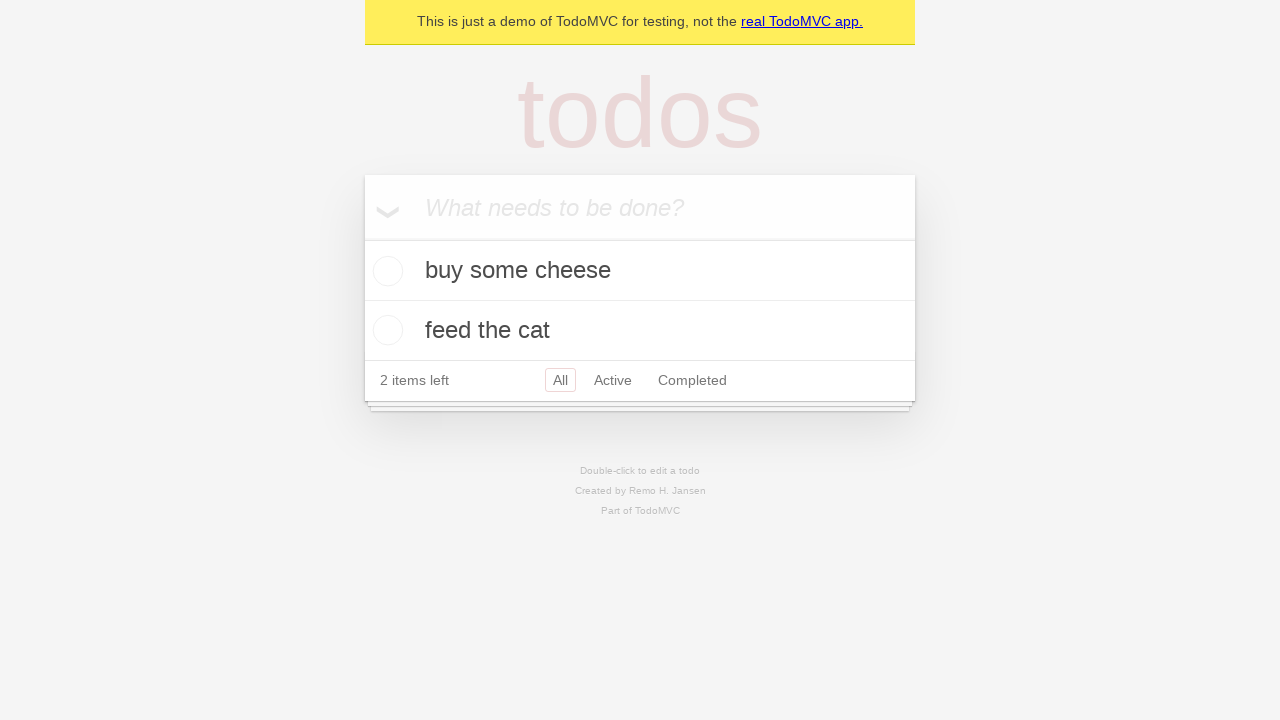

Filled input field with 'book a doctors appointment' on internal:attr=[placeholder="What needs to be done?"i]
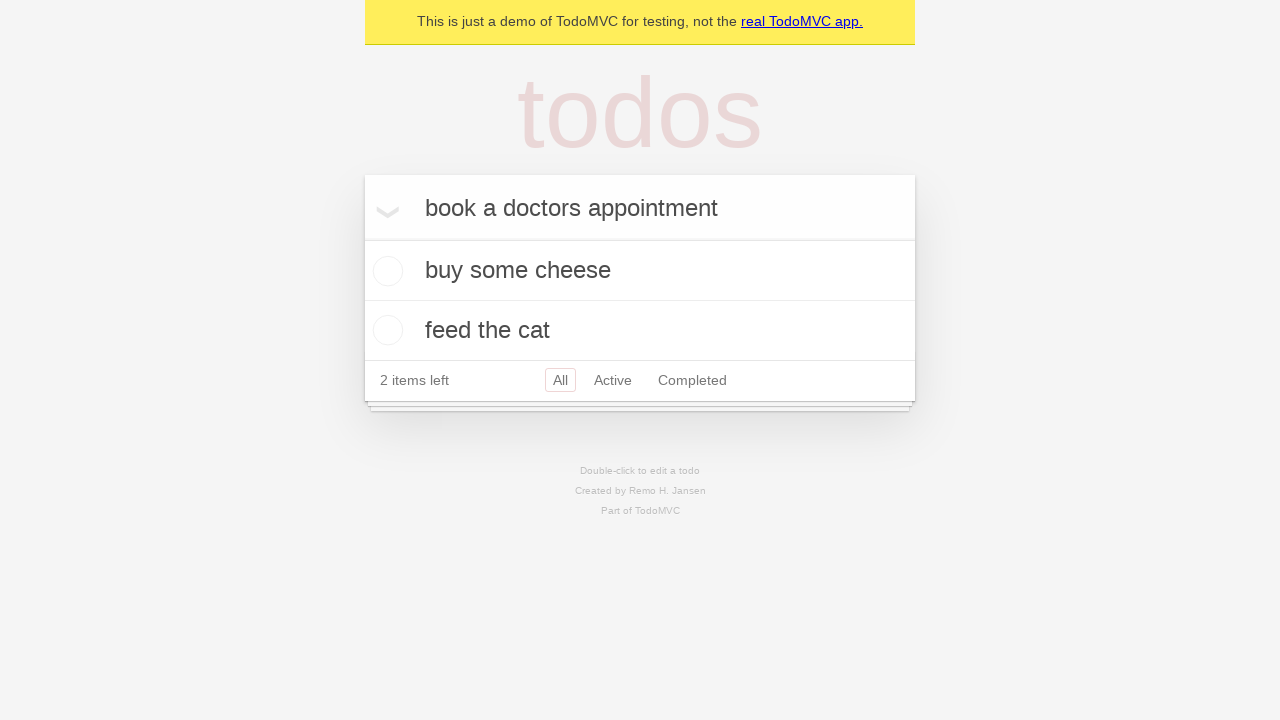

Pressed Enter to add third todo item on internal:attr=[placeholder="What needs to be done?"i]
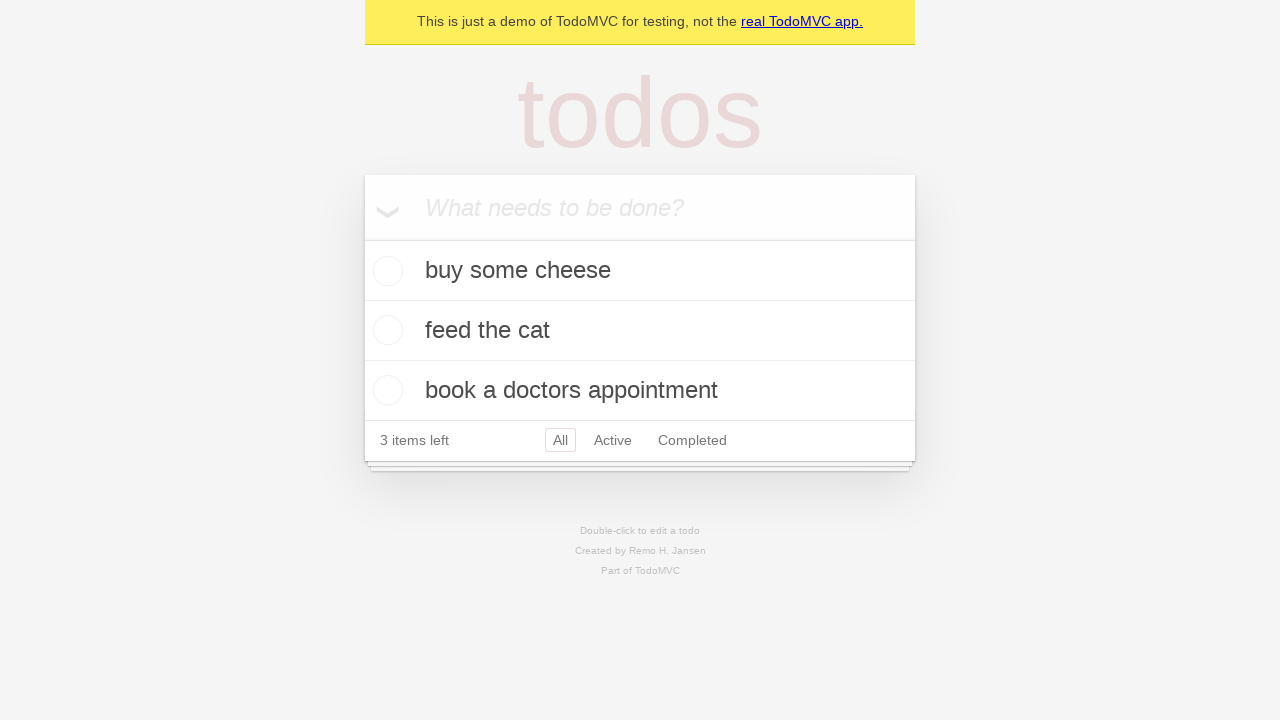

Checked the second todo item checkbox to mark it as complete at (385, 330) on internal:testid=[data-testid="todo-item"s] >> nth=1 >> internal:role=checkbox
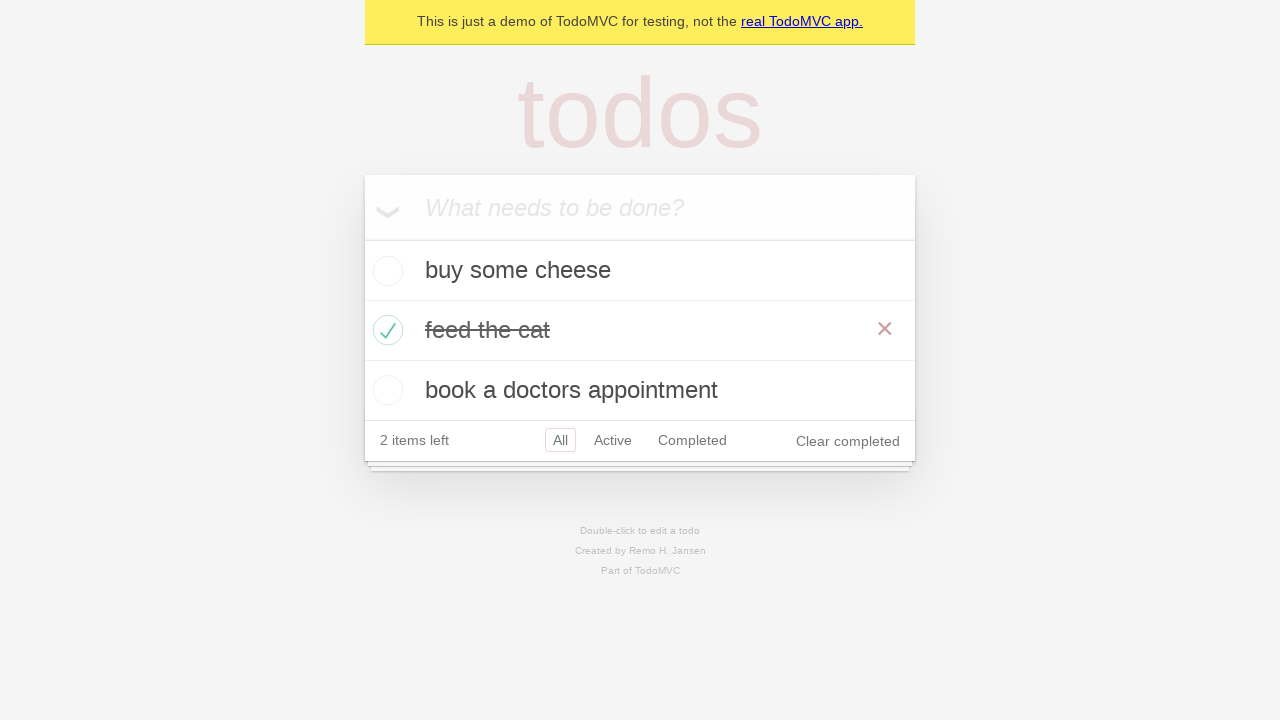

Clicked Active filter link to display only incomplete items at (613, 440) on internal:role=link[name="Active"i]
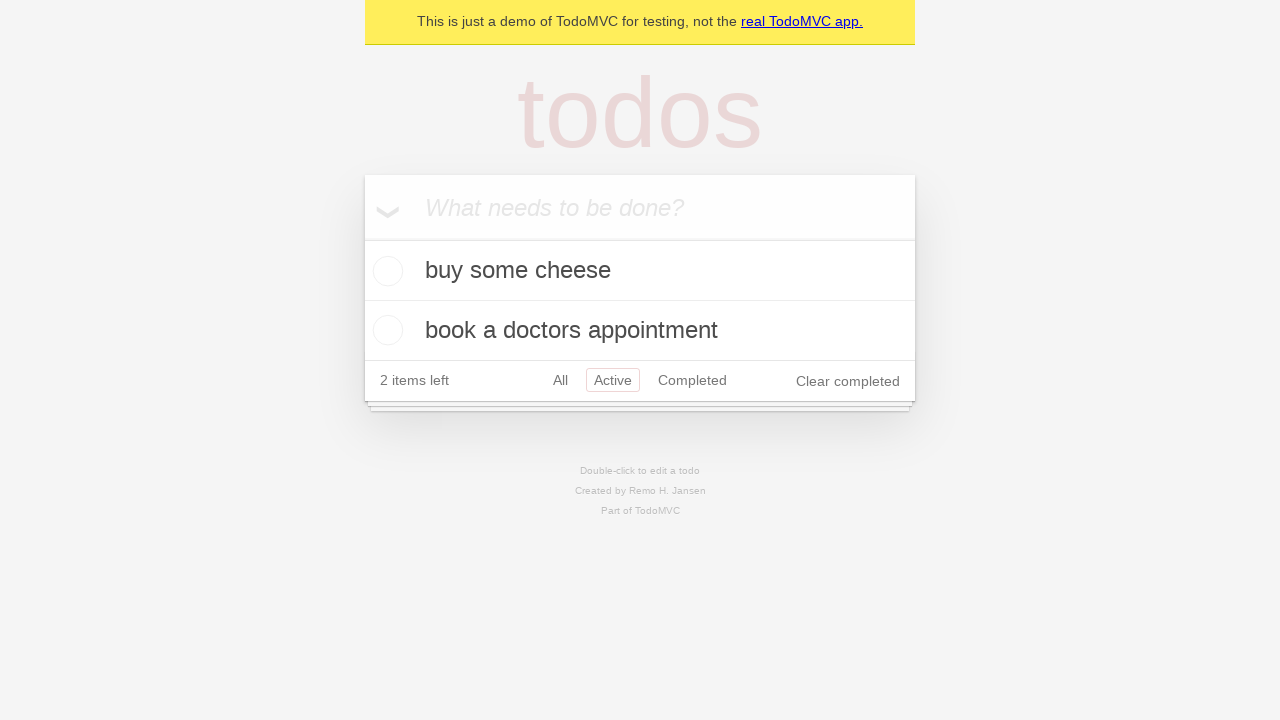

Filtered view loaded showing active todo items
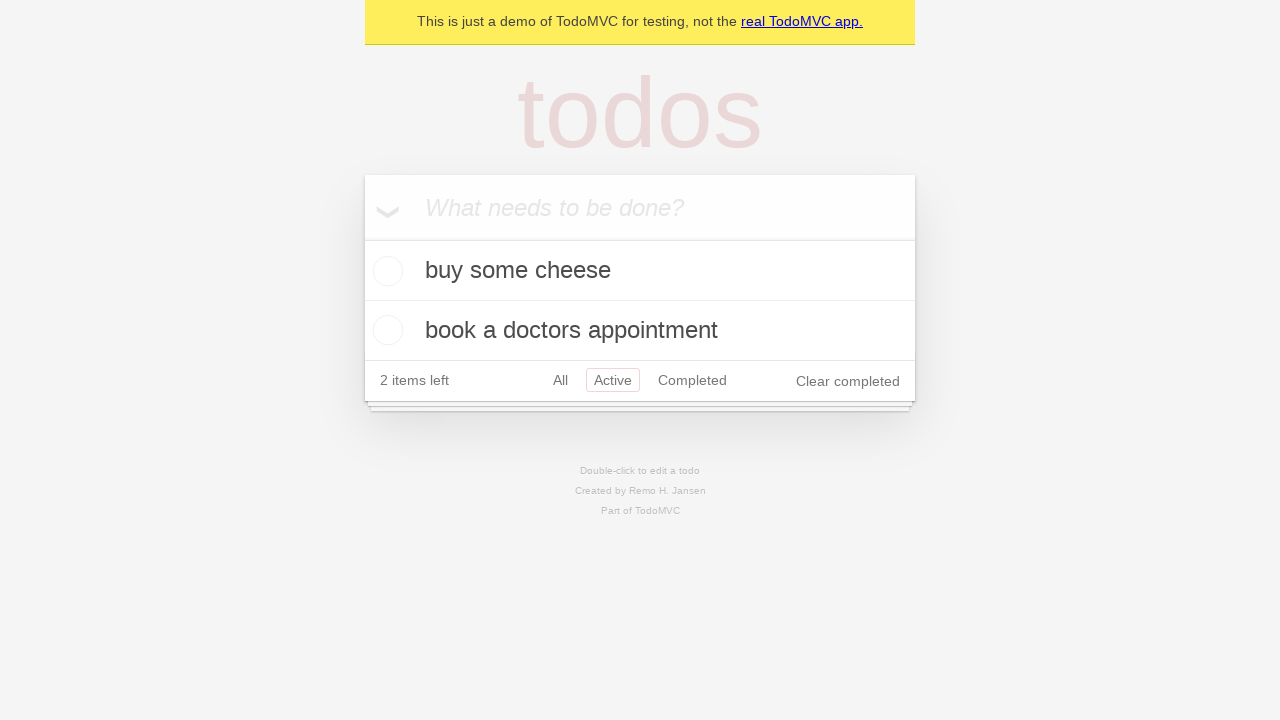

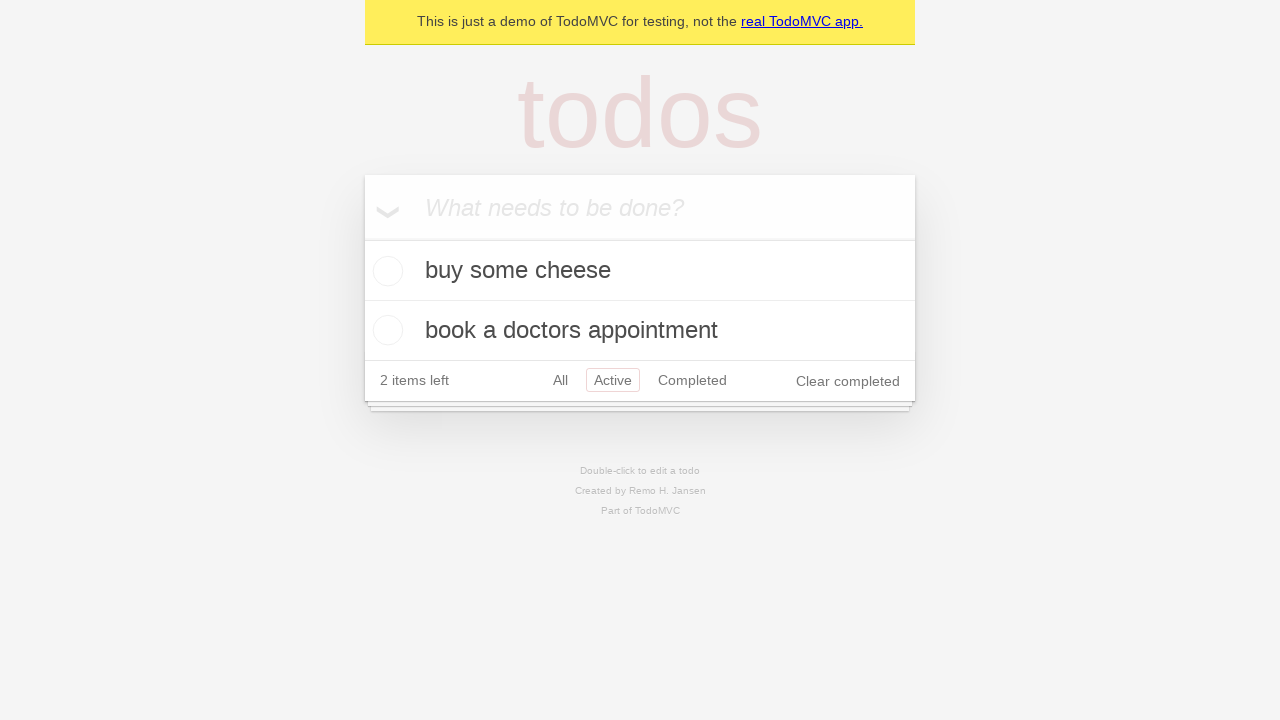